Tests that all player name input components load correctly on the home page

Starting URL: https://cs455-assignment-1.github.io/StackNServe/New_Game

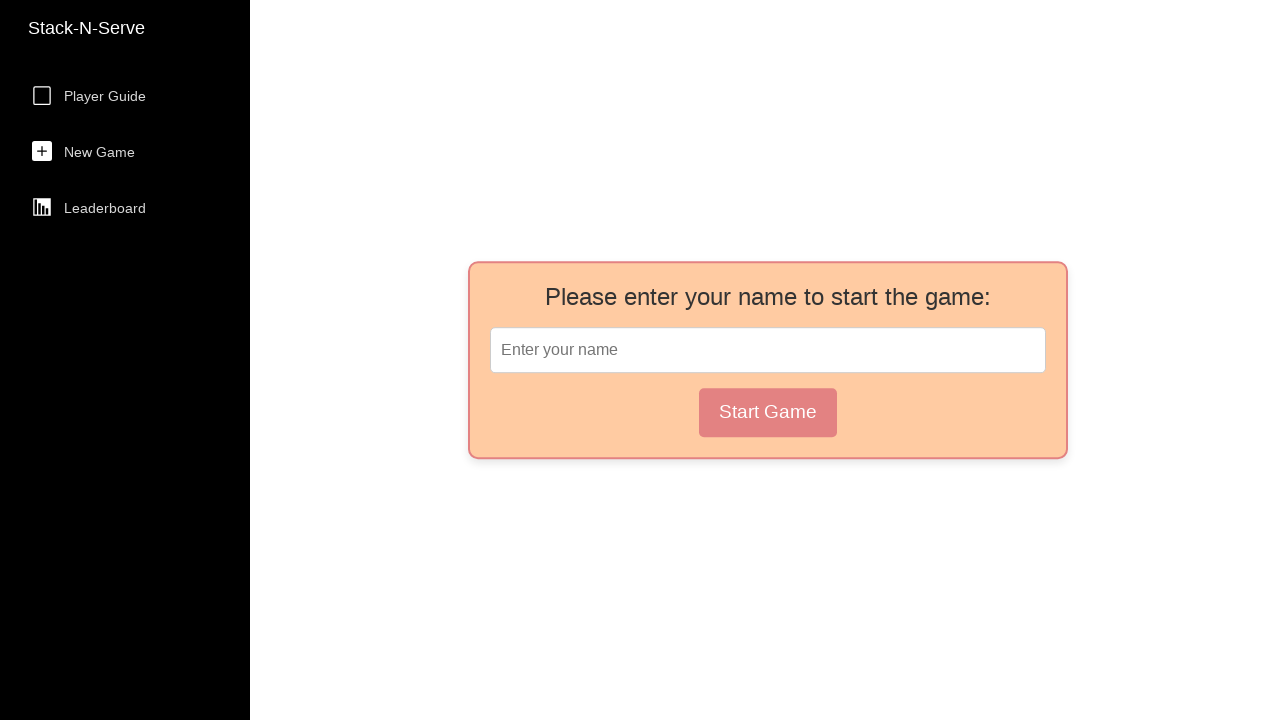

Navigated to home page at https://cs455-assignment-1.github.io/StackNServe/New_Game
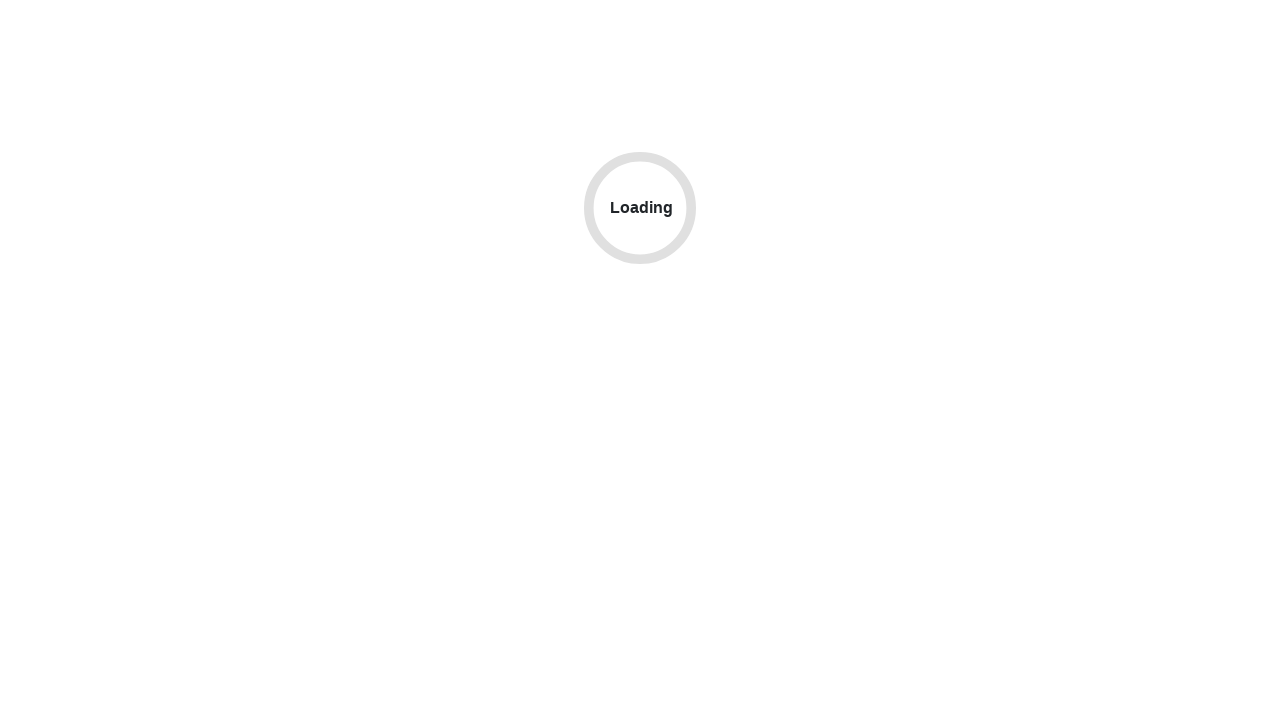

Player name input container loaded
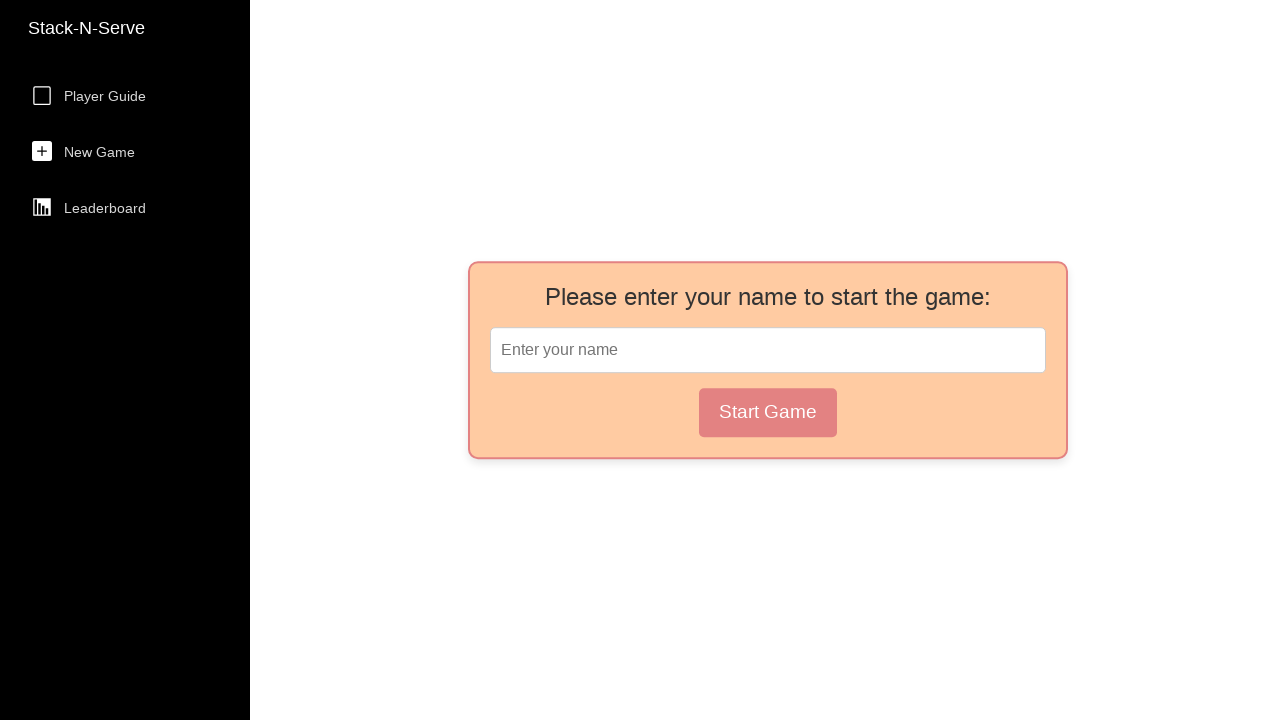

Player name label component loaded
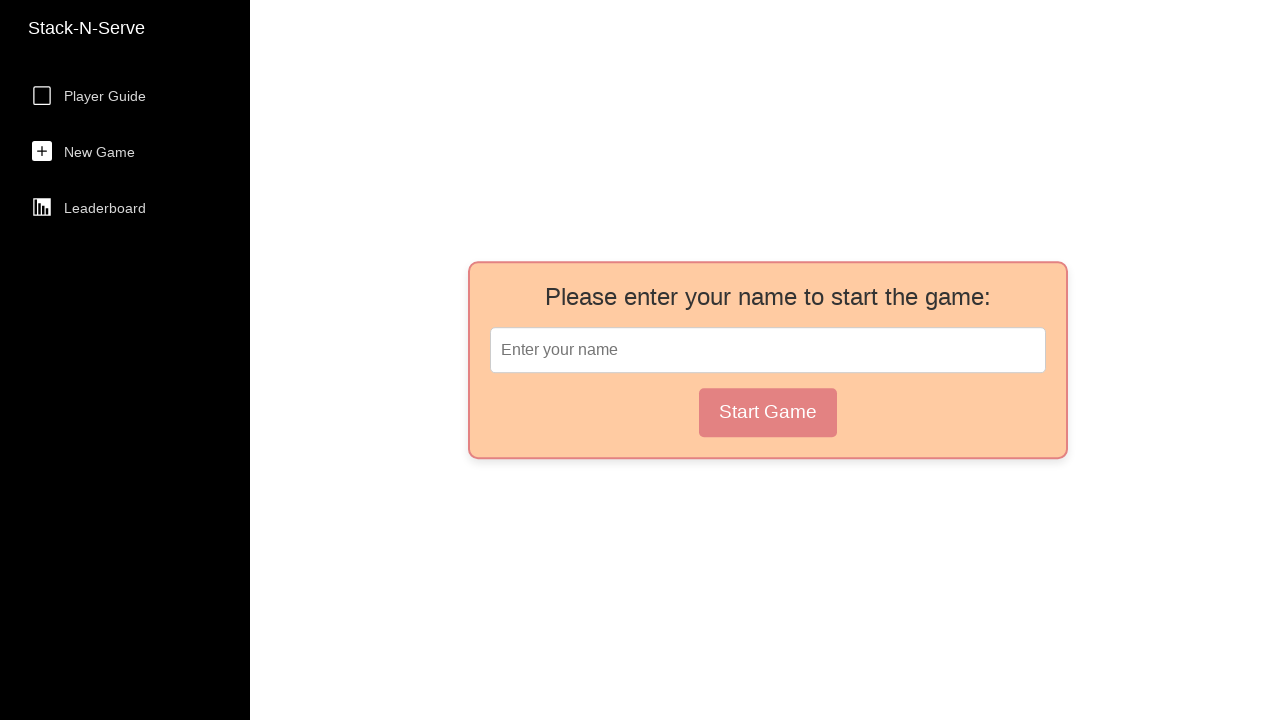

Player name input field component loaded
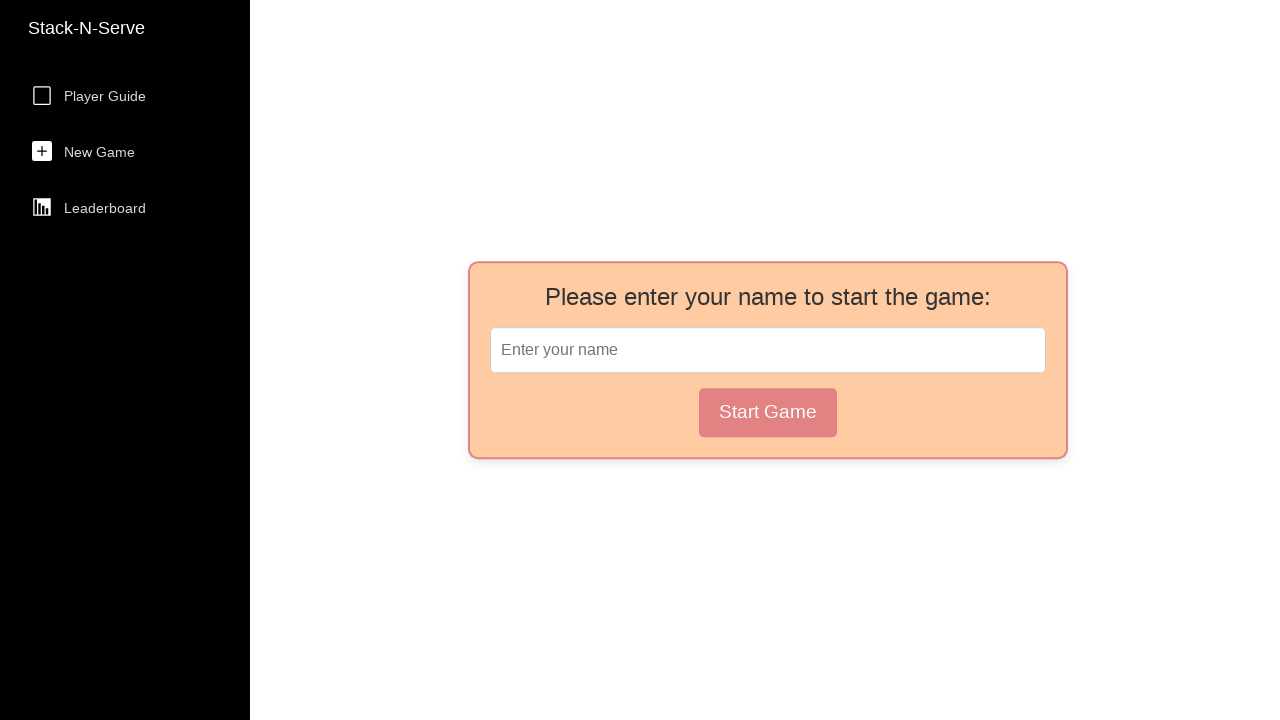

Player name button component loaded
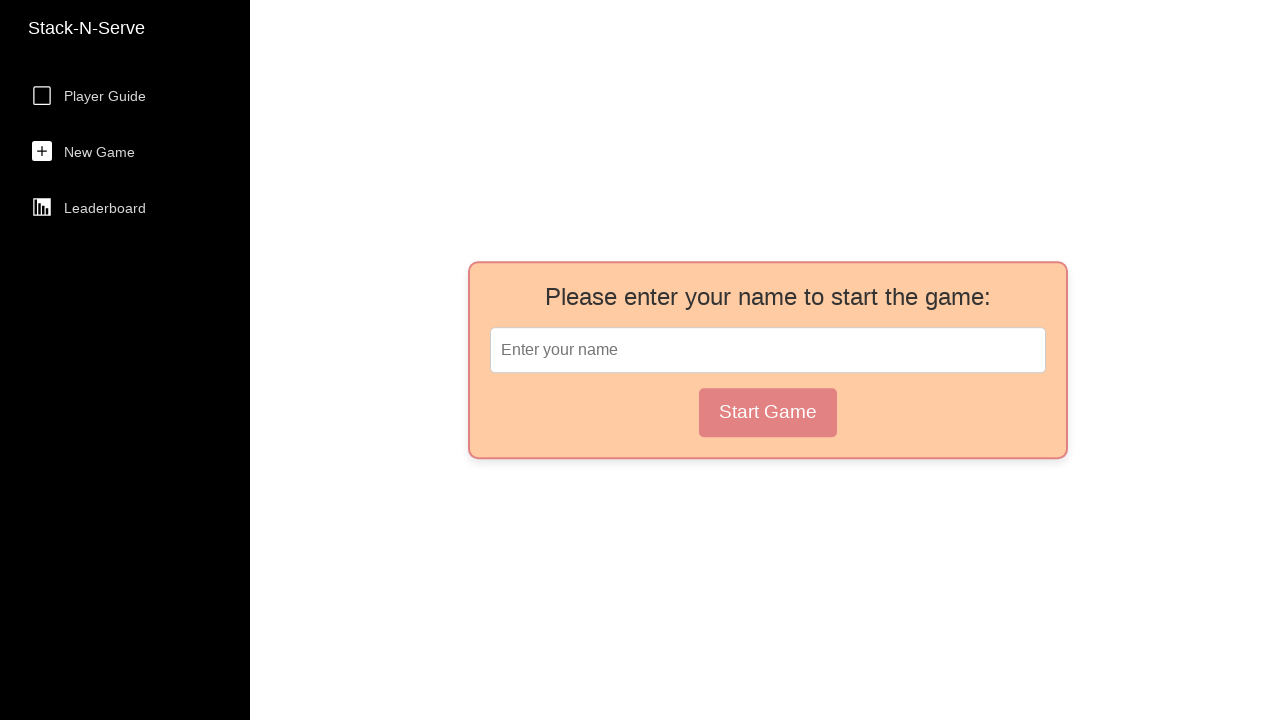

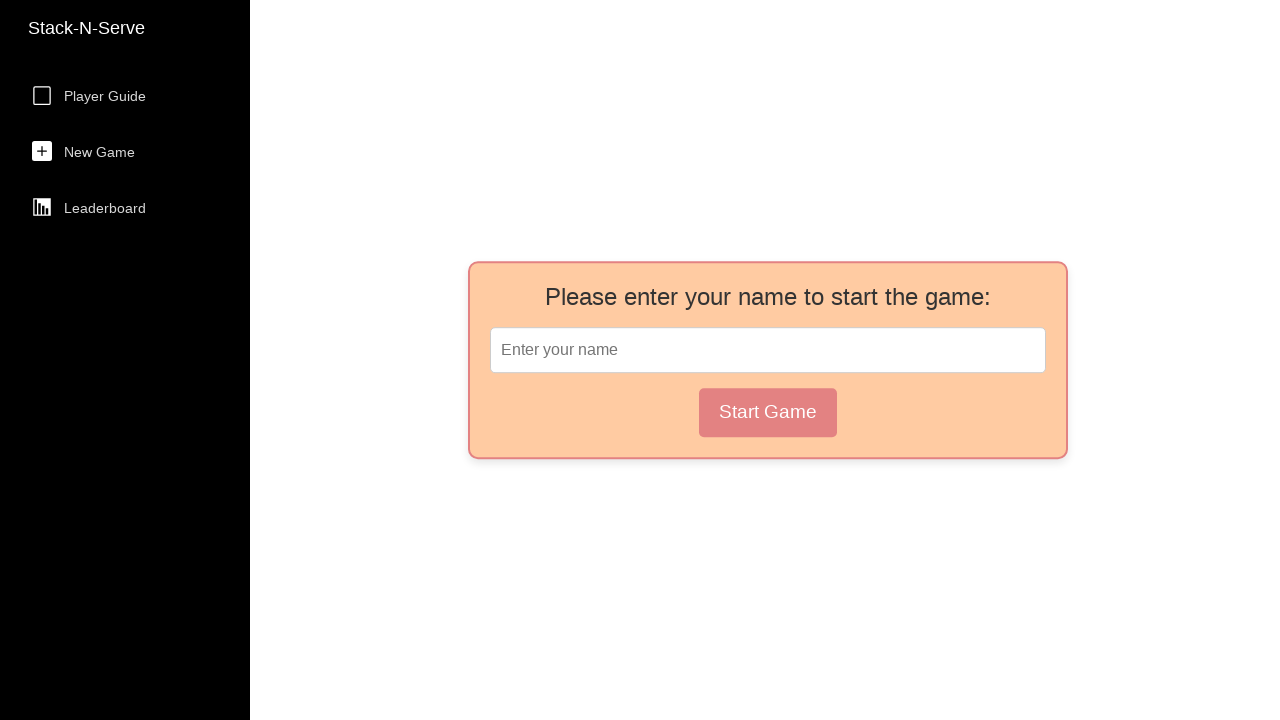